Tests that todo data persists after page reload

Starting URL: https://demo.playwright.dev/todomvc

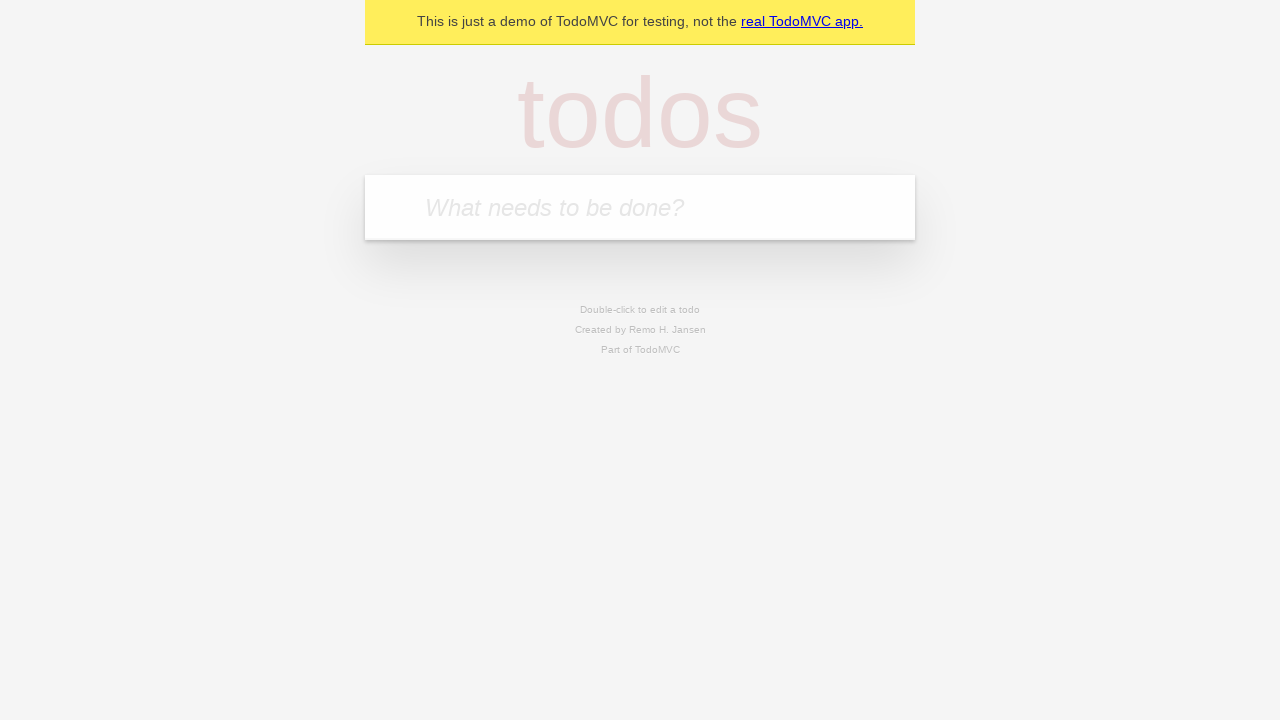

Filled todo input with 'buy some cheese' on internal:attr=[placeholder="What needs to be done?"i]
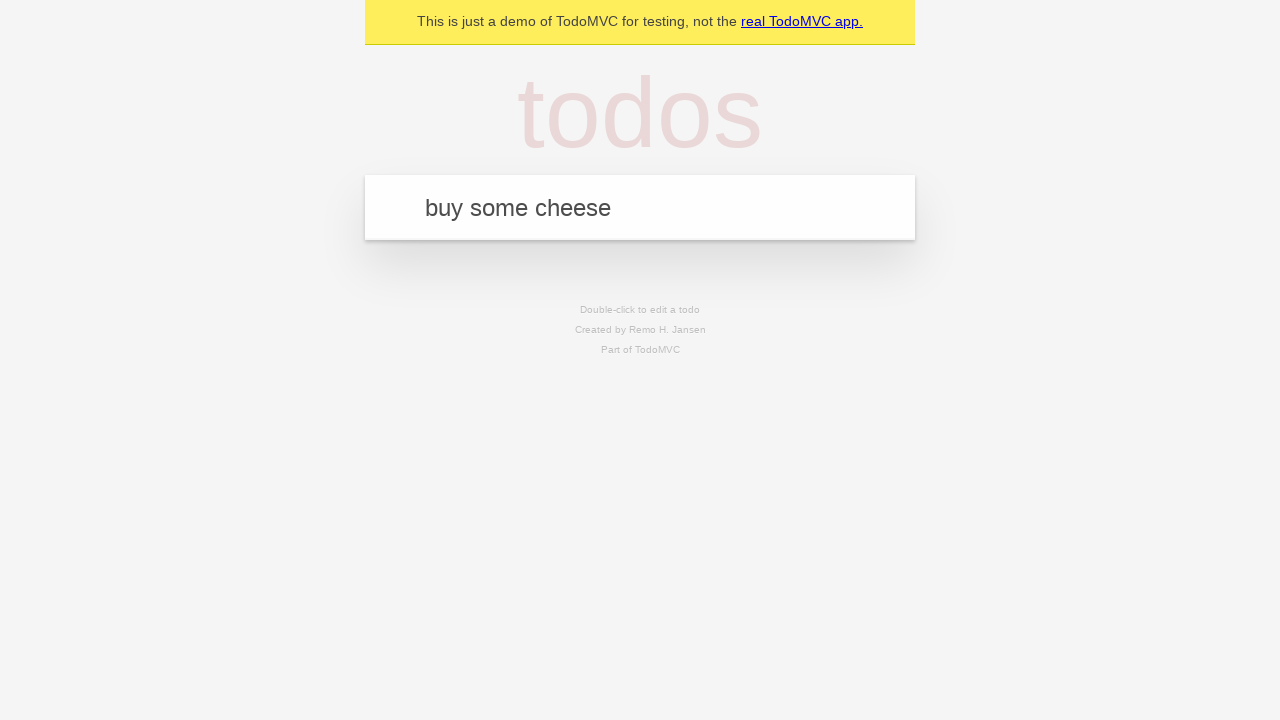

Pressed Enter to create first todo on internal:attr=[placeholder="What needs to be done?"i]
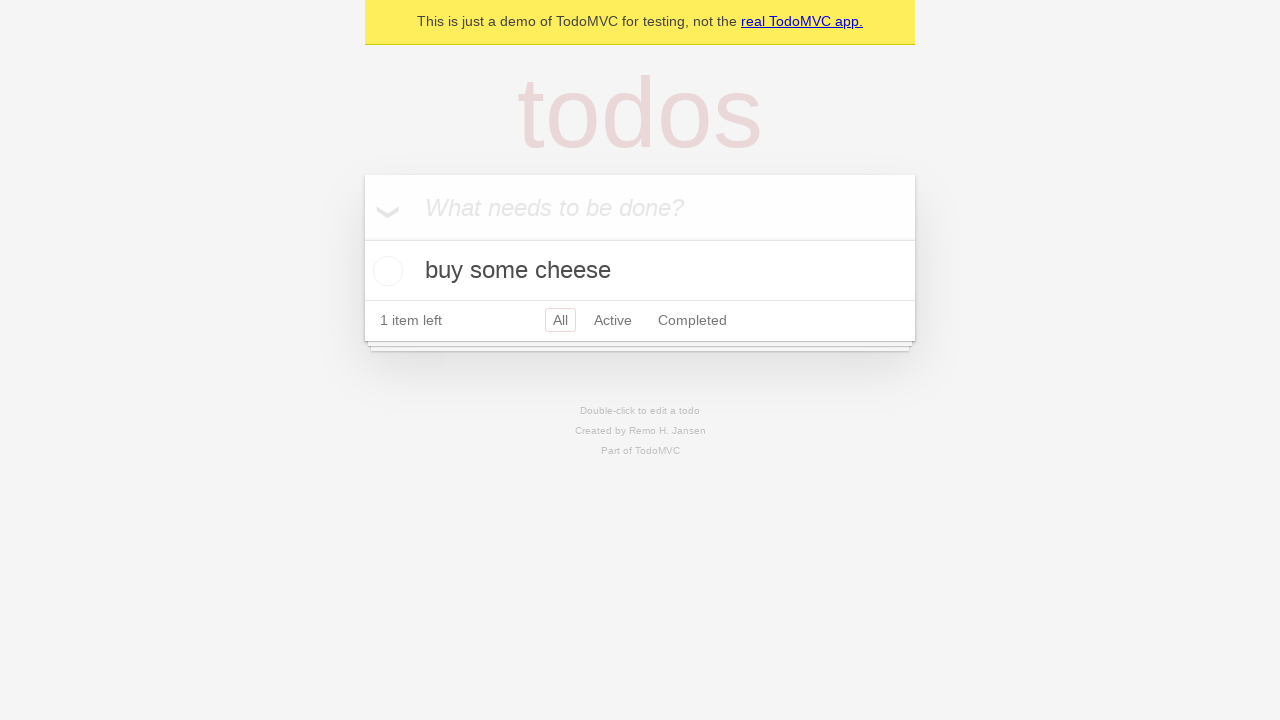

Filled todo input with 'feed the cat' on internal:attr=[placeholder="What needs to be done?"i]
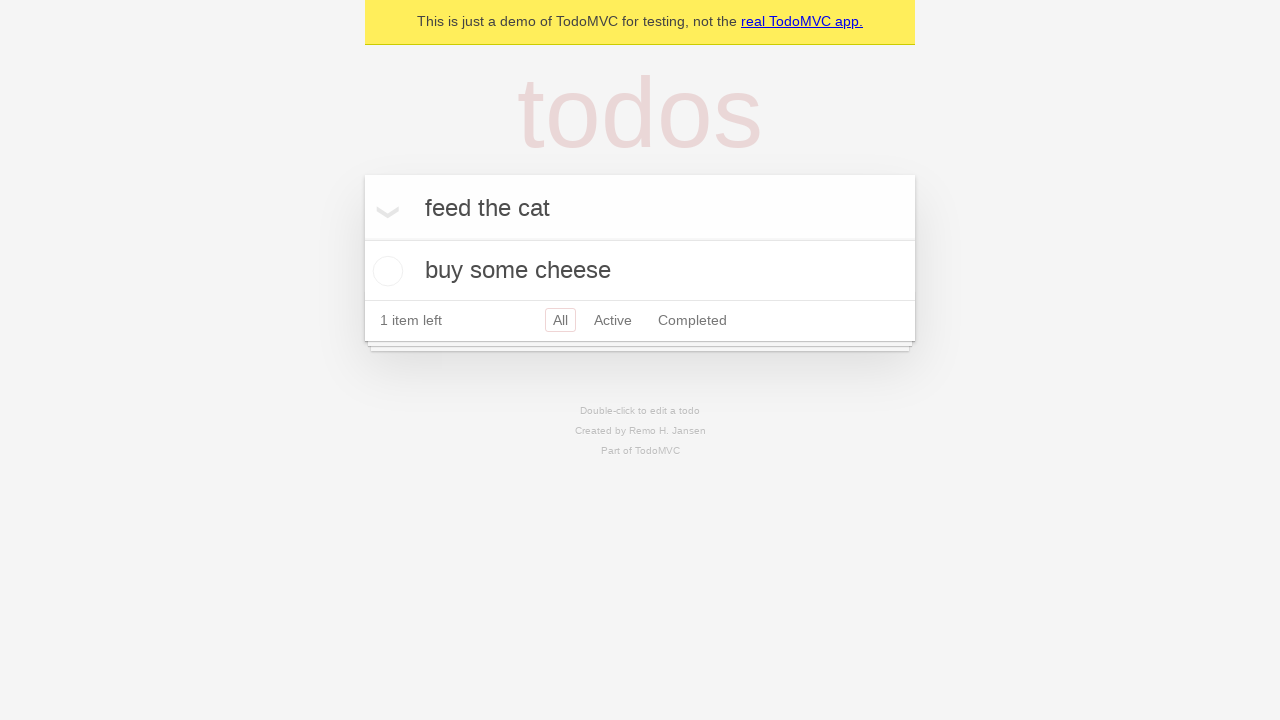

Pressed Enter to create second todo on internal:attr=[placeholder="What needs to be done?"i]
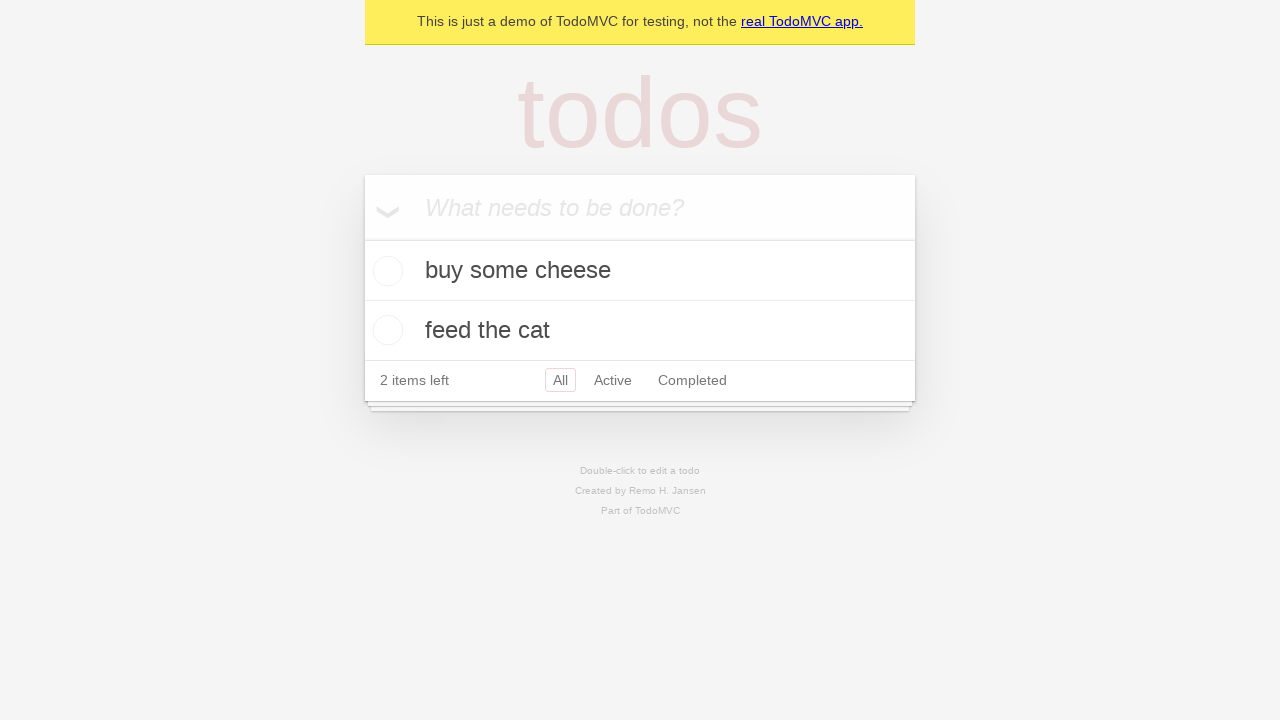

Checked first todo item at (385, 271) on [data-testid='todo-item'] >> nth=0 >> internal:role=checkbox
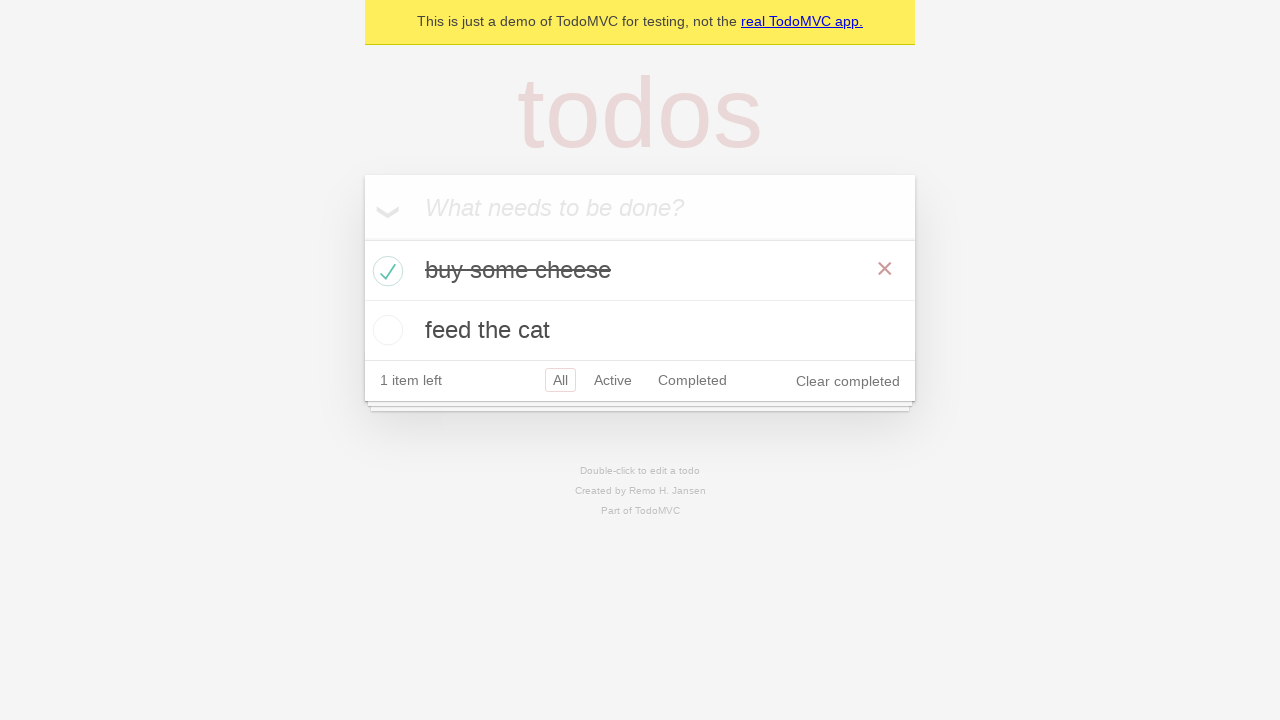

Reloaded the page to test data persistence
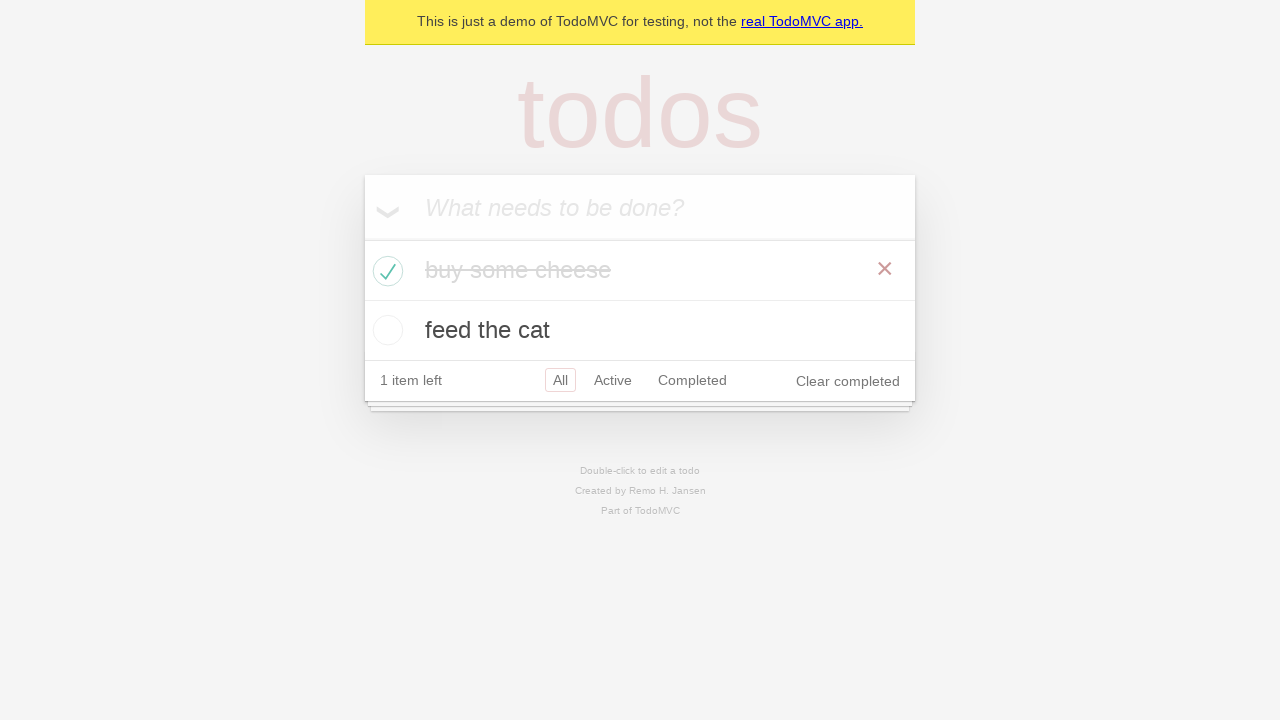

Todo items loaded after page reload
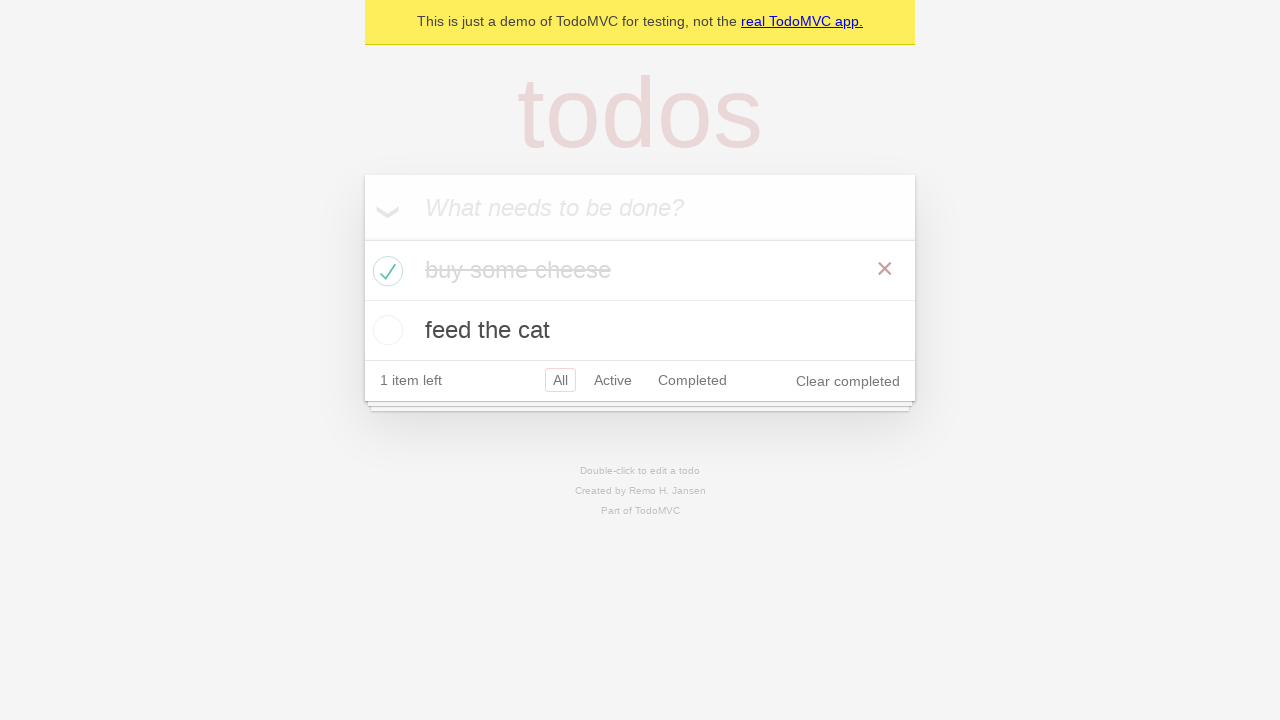

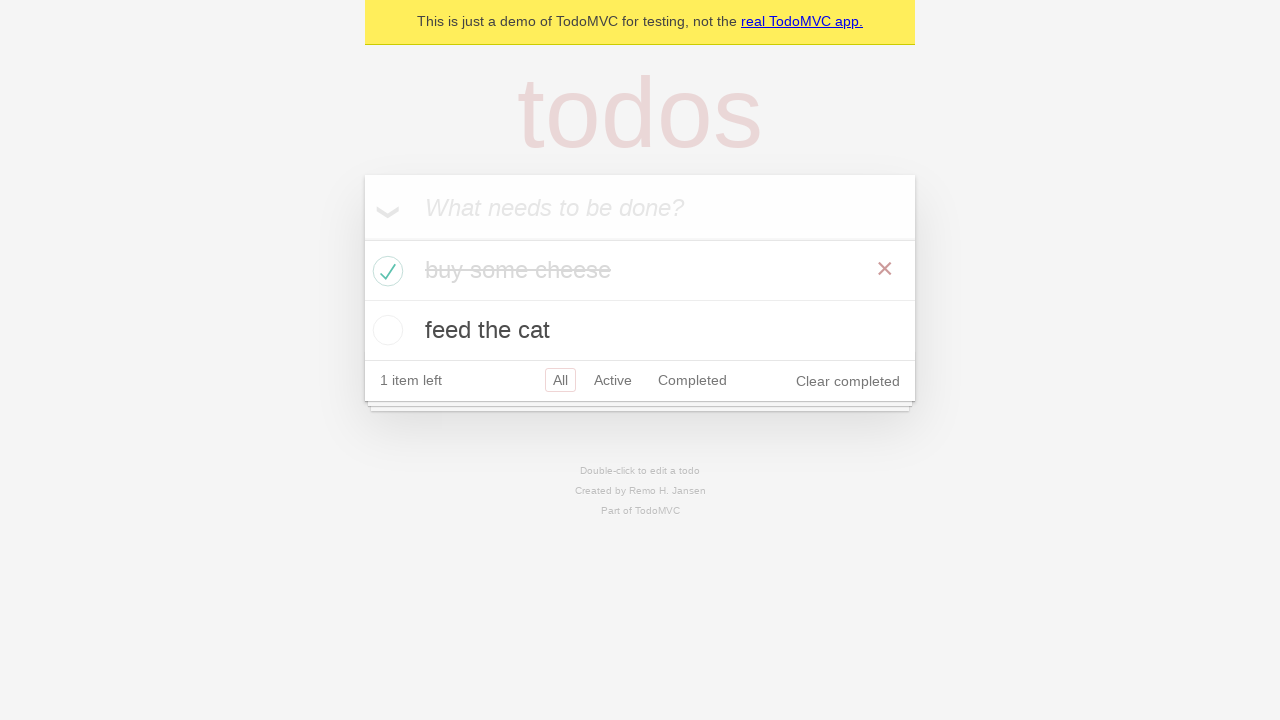